Verifies that the login page header displays "Login" text

Starting URL: https://opensource-demo.orangehrmlive.com/

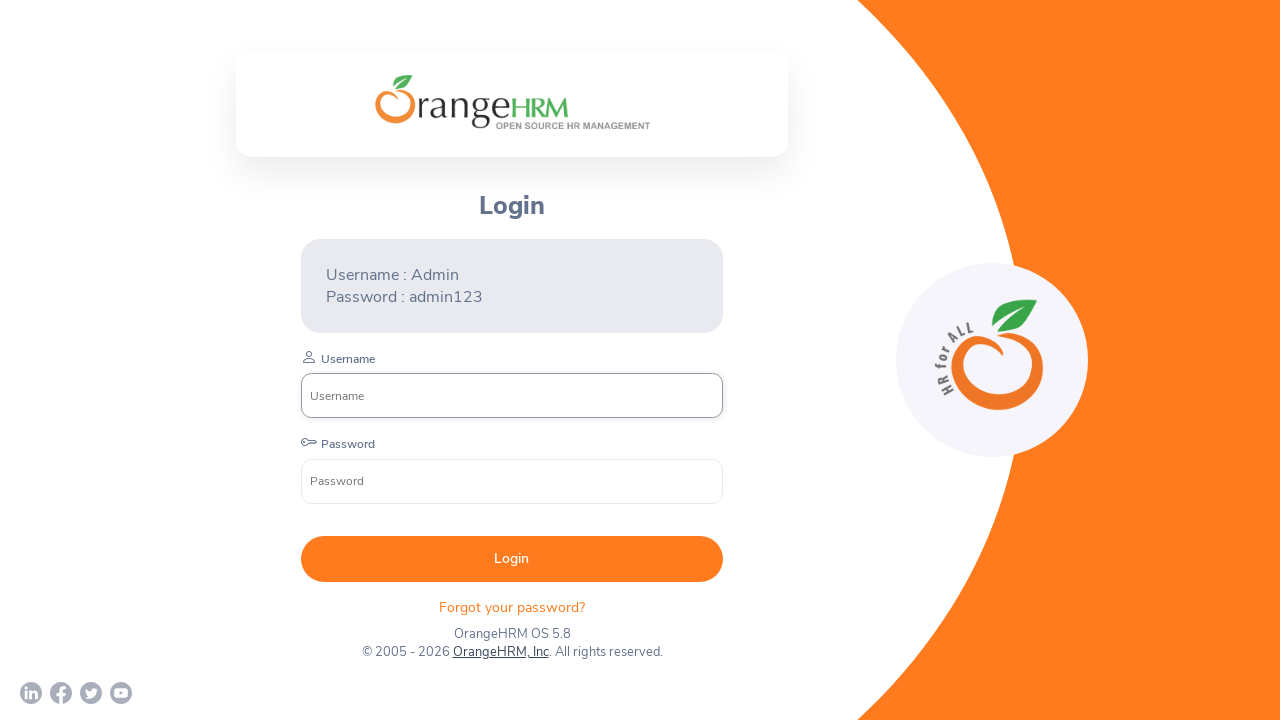

Located the Login header element using XPath
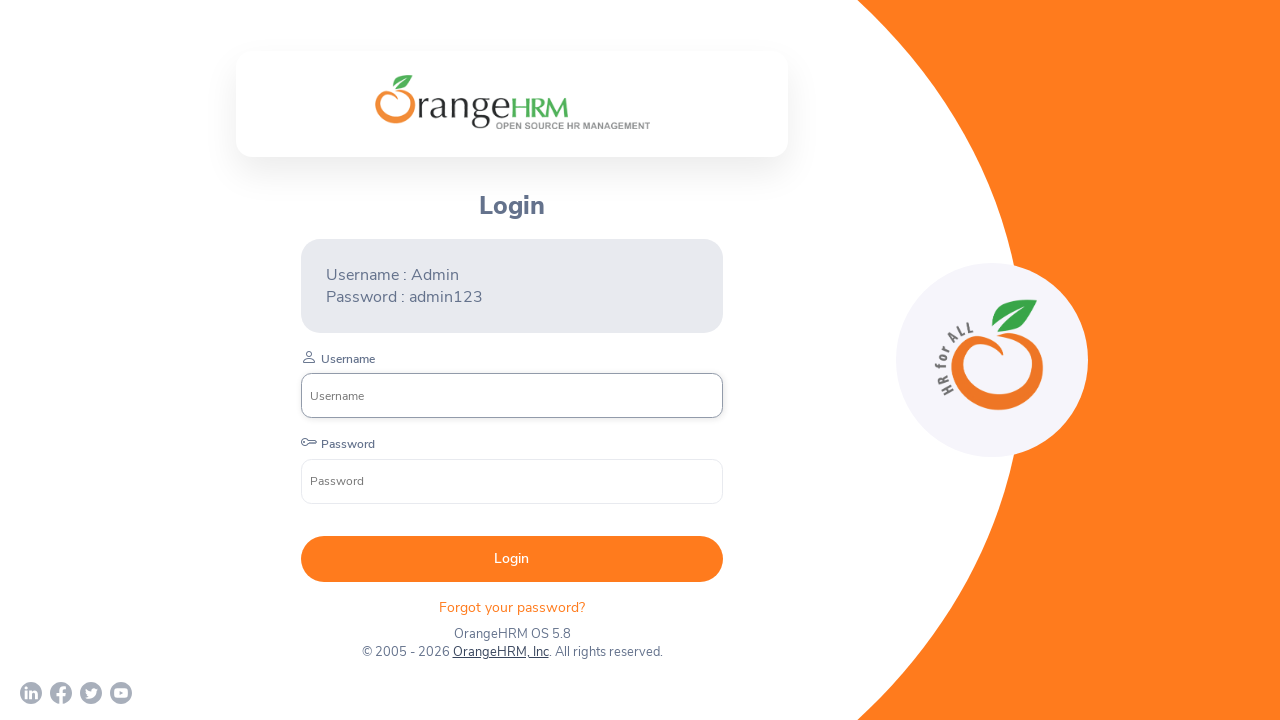

Login header element is visible and ready
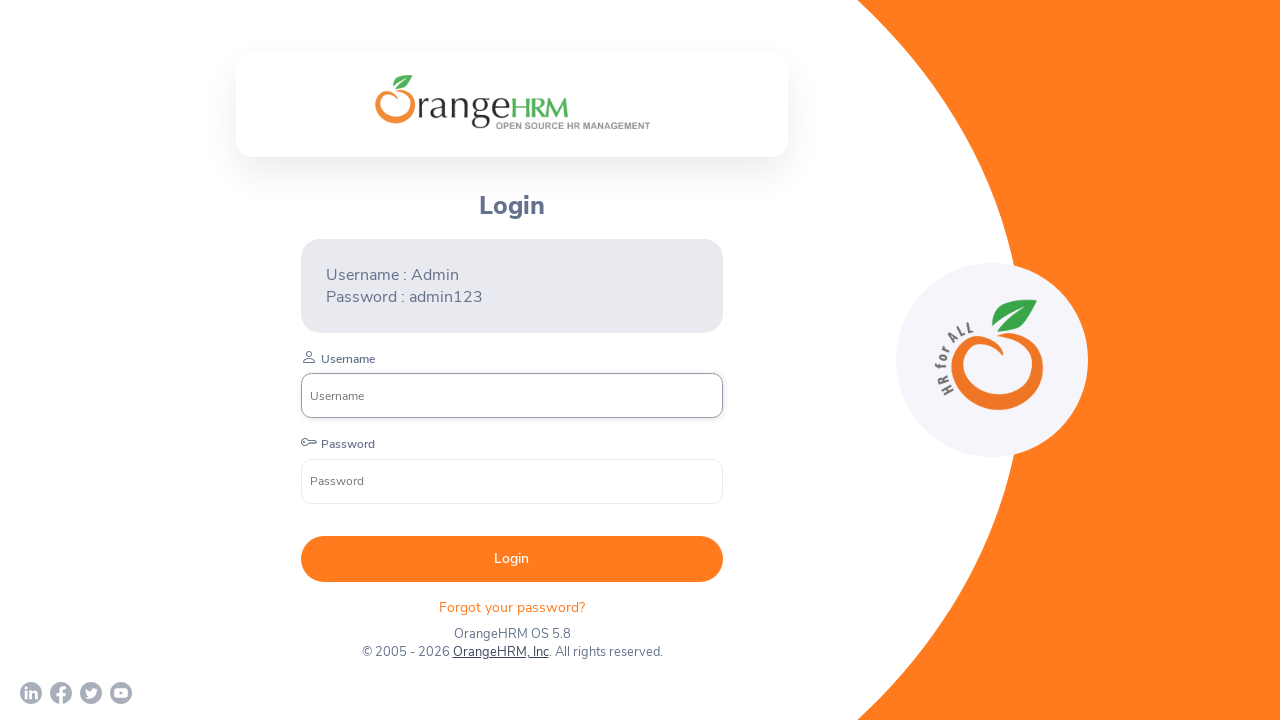

Verified that the header displays 'Login' text
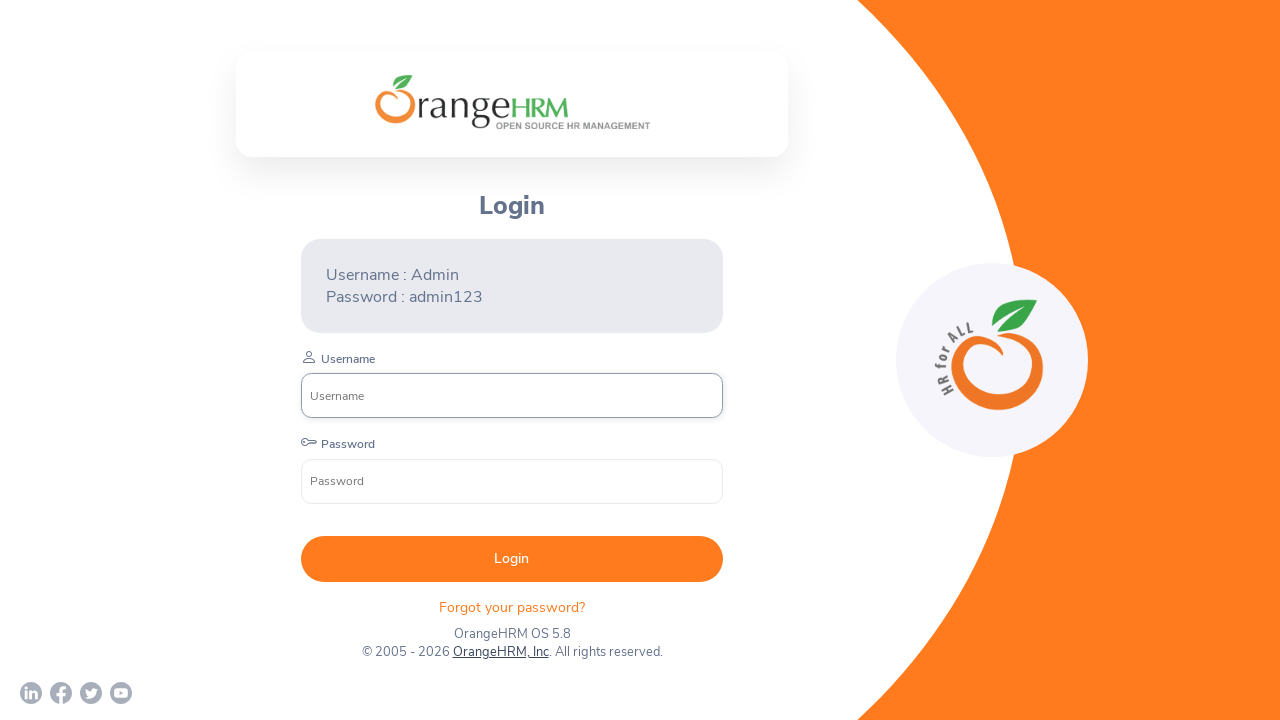

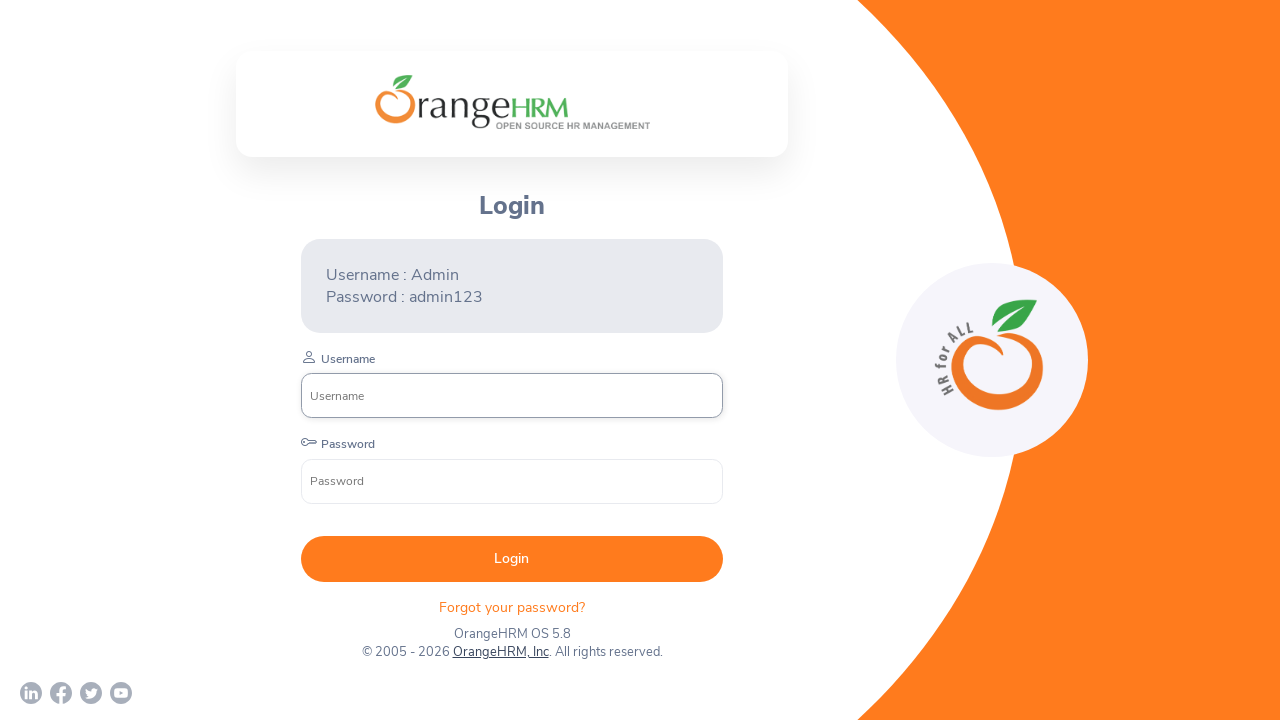